Tests a practice form by clicking checkboxes, selecting radio buttons, choosing from dropdowns, filling a password field, submitting the form, then navigating to a shop page and adding an item to cart.

Starting URL: https://rahulshettyacademy.com/angularpractice/

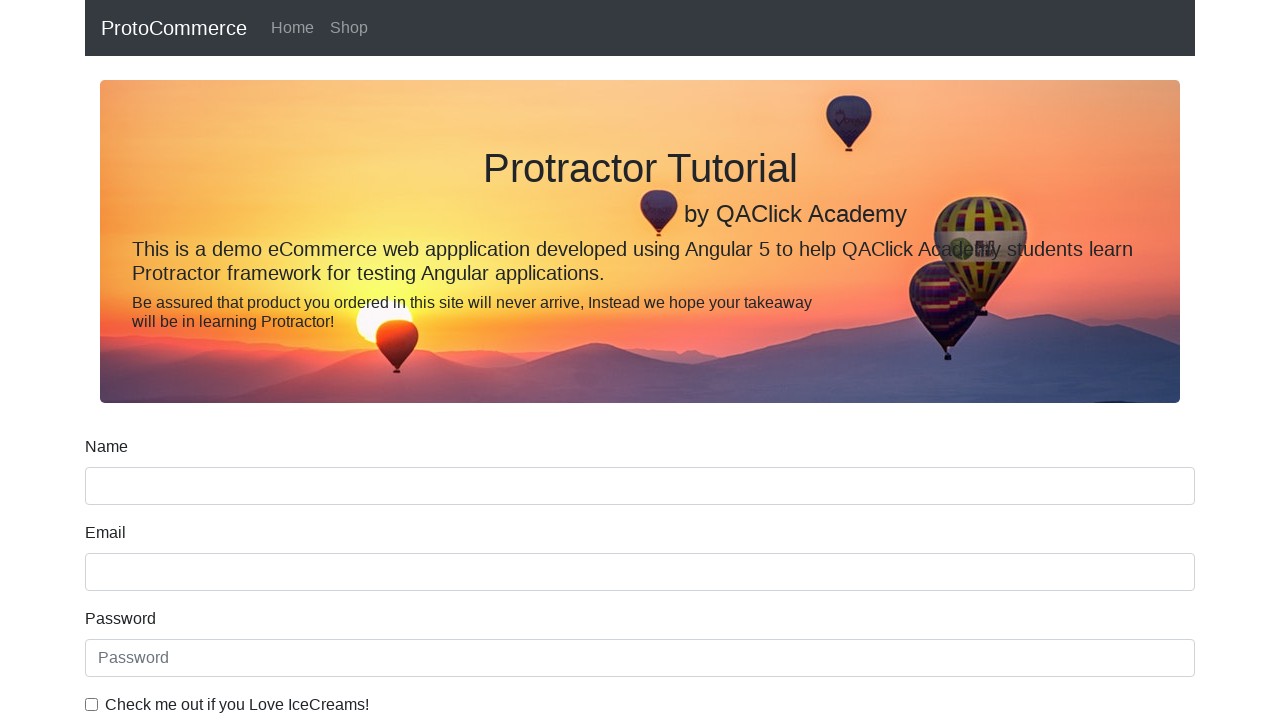

Clicked ice cream checkbox at (92, 704) on internal:label="Check me out if you Love IceCreams!"i
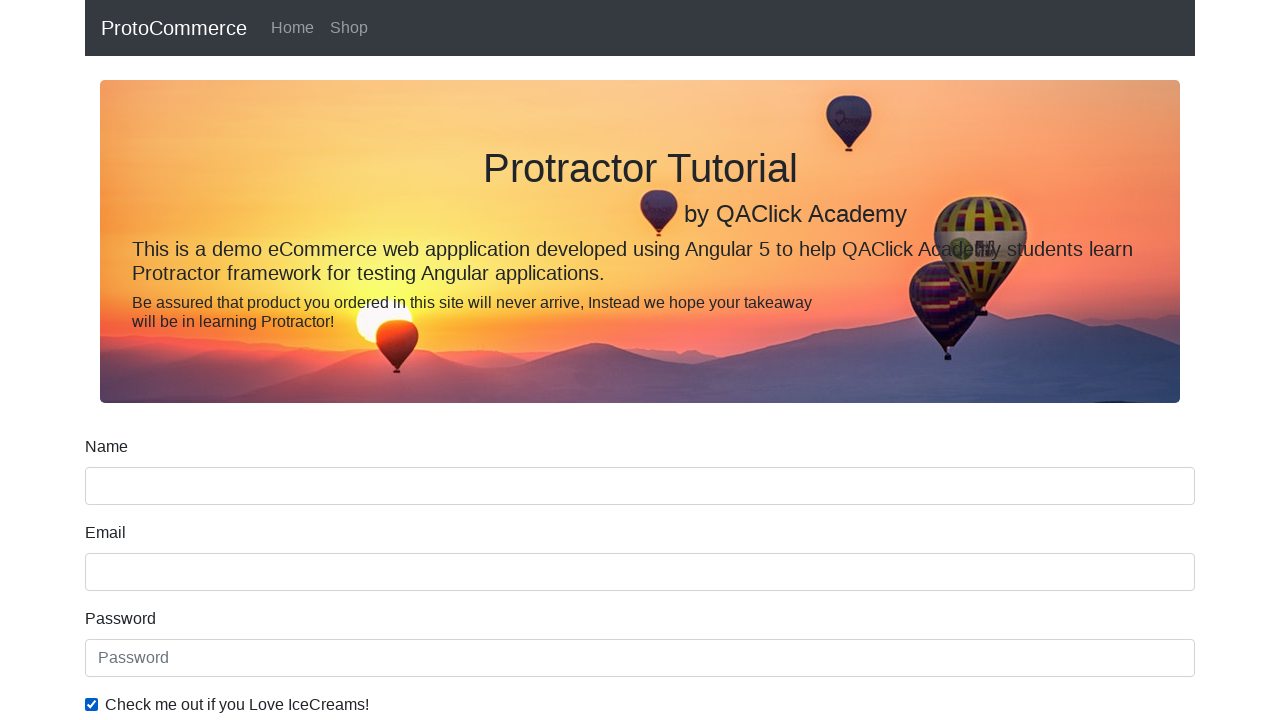

Clicked Employed radio button at (326, 360) on internal:label="Employed"i
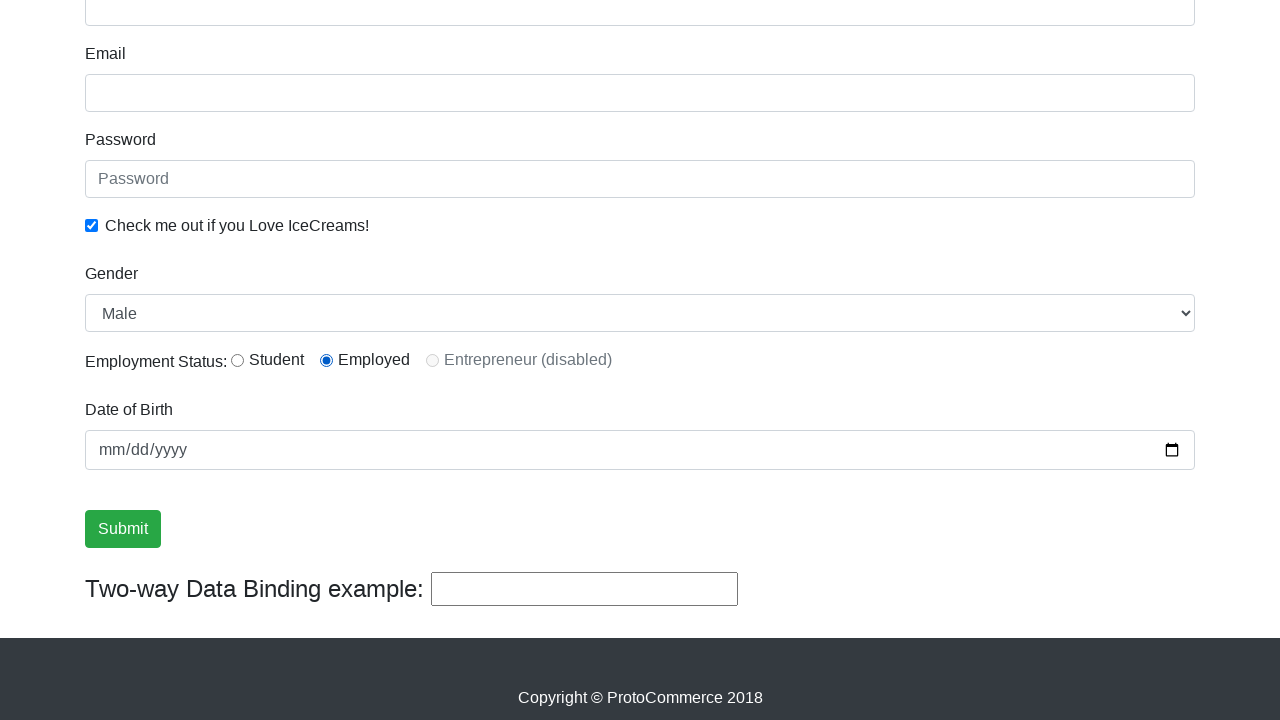

Selected Male from Gender dropdown on internal:label="Gender"i
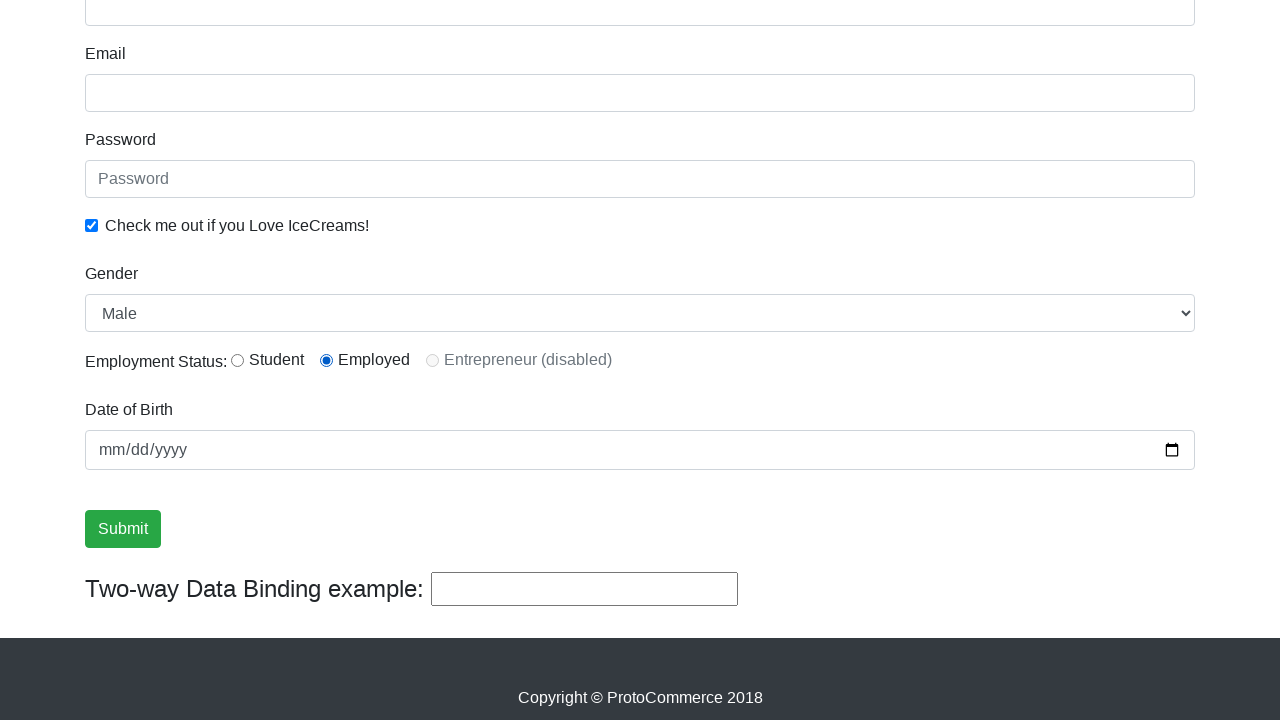

Filled password field with 'learning' on internal:attr=[placeholder="Password"i]
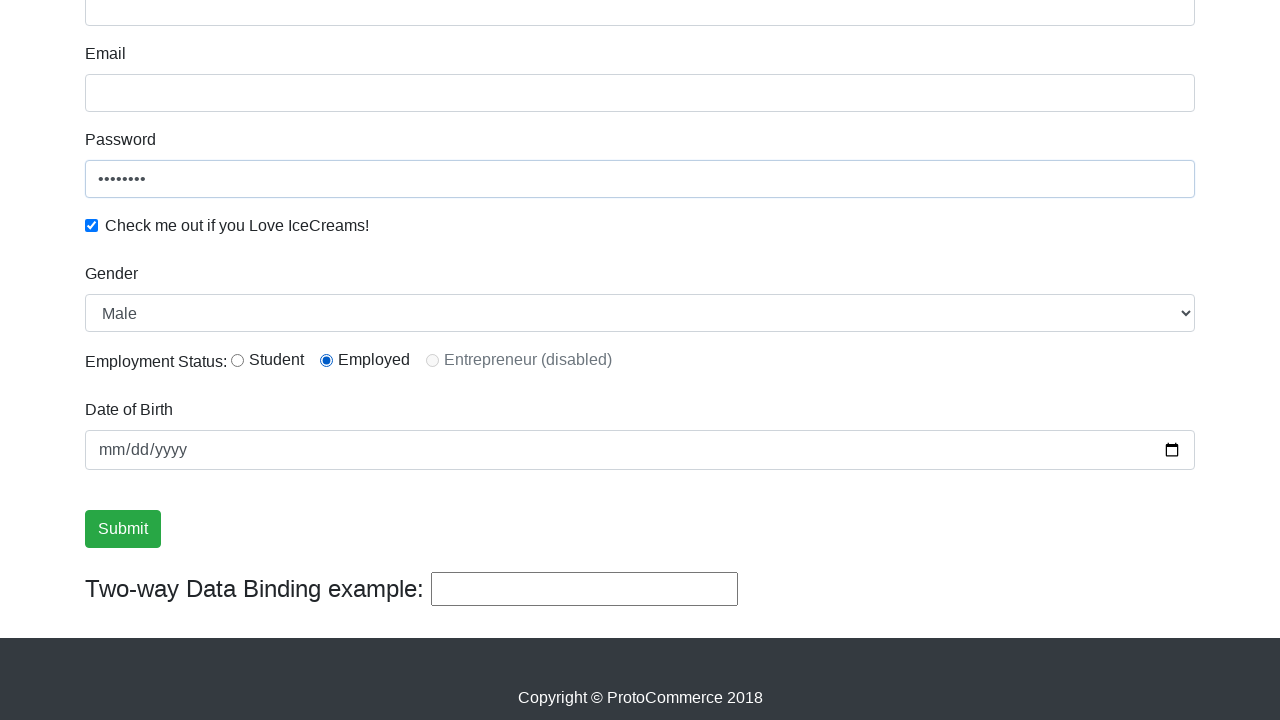

Clicked Submit button at (123, 529) on internal:role=button[name="Submit"i]
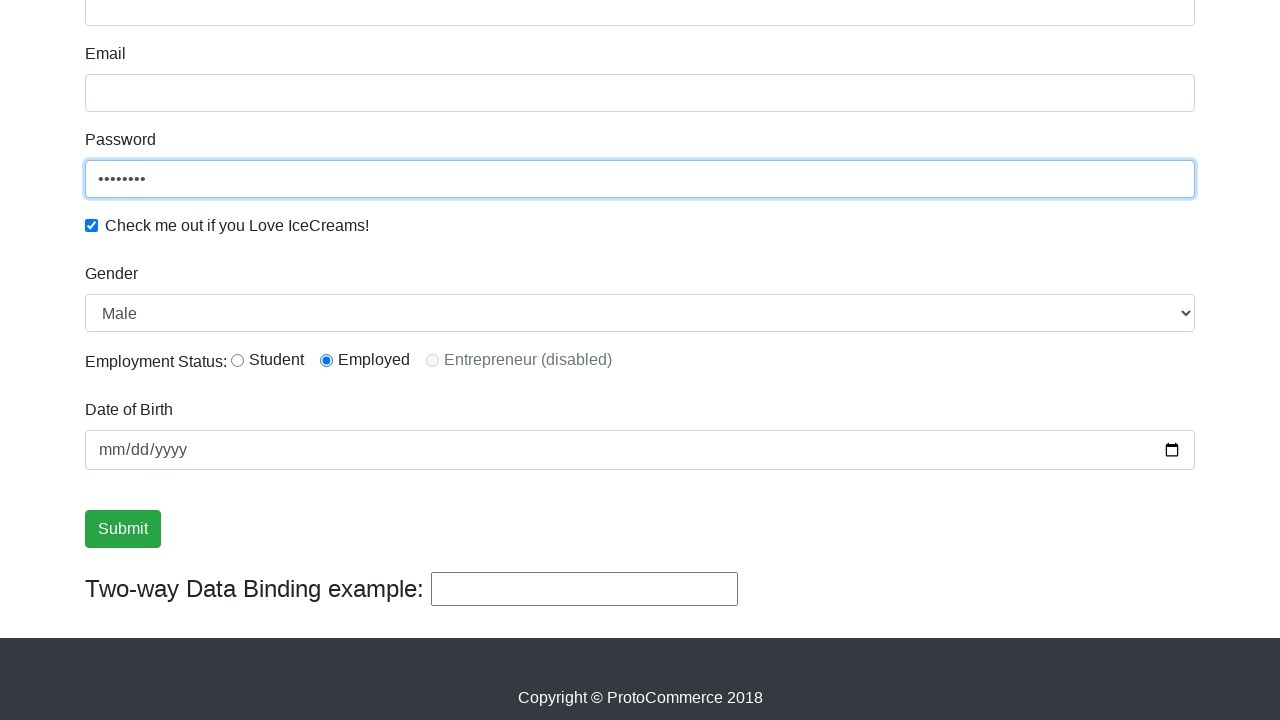

Success message appeared and is visible
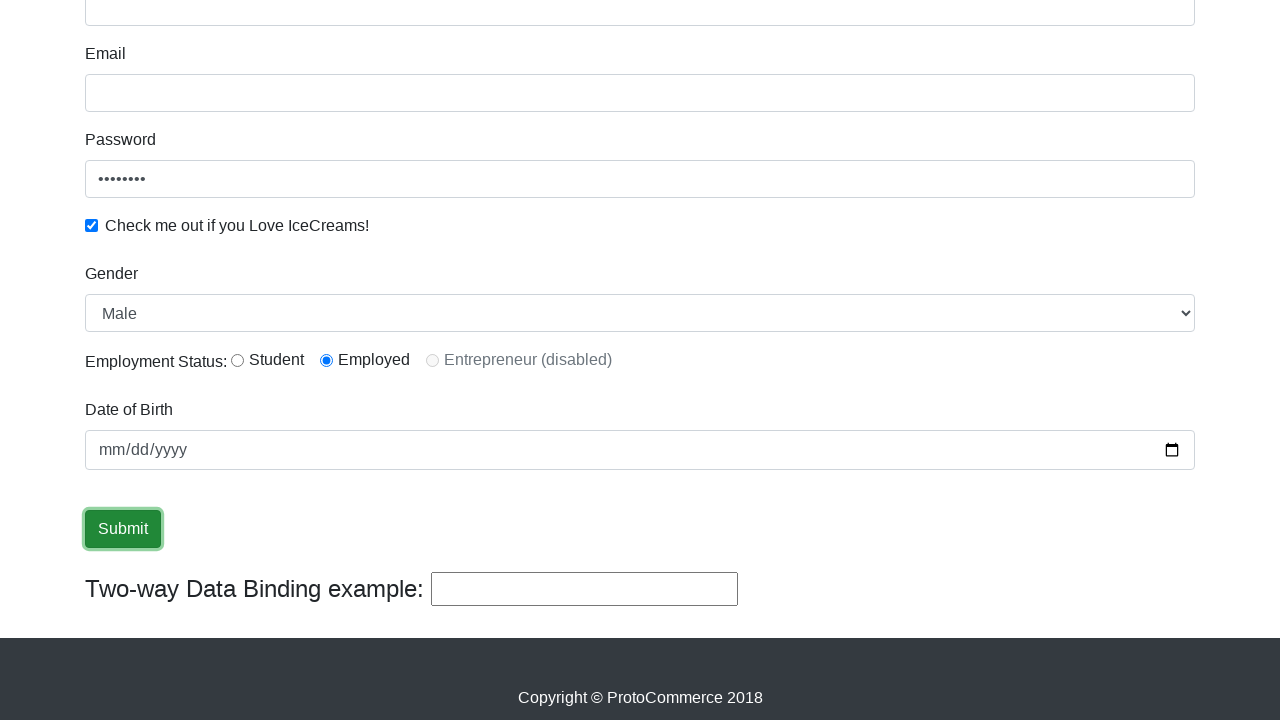

Clicked Shop link to navigate to shop page at (349, 28) on internal:role=link[name="Shop"i]
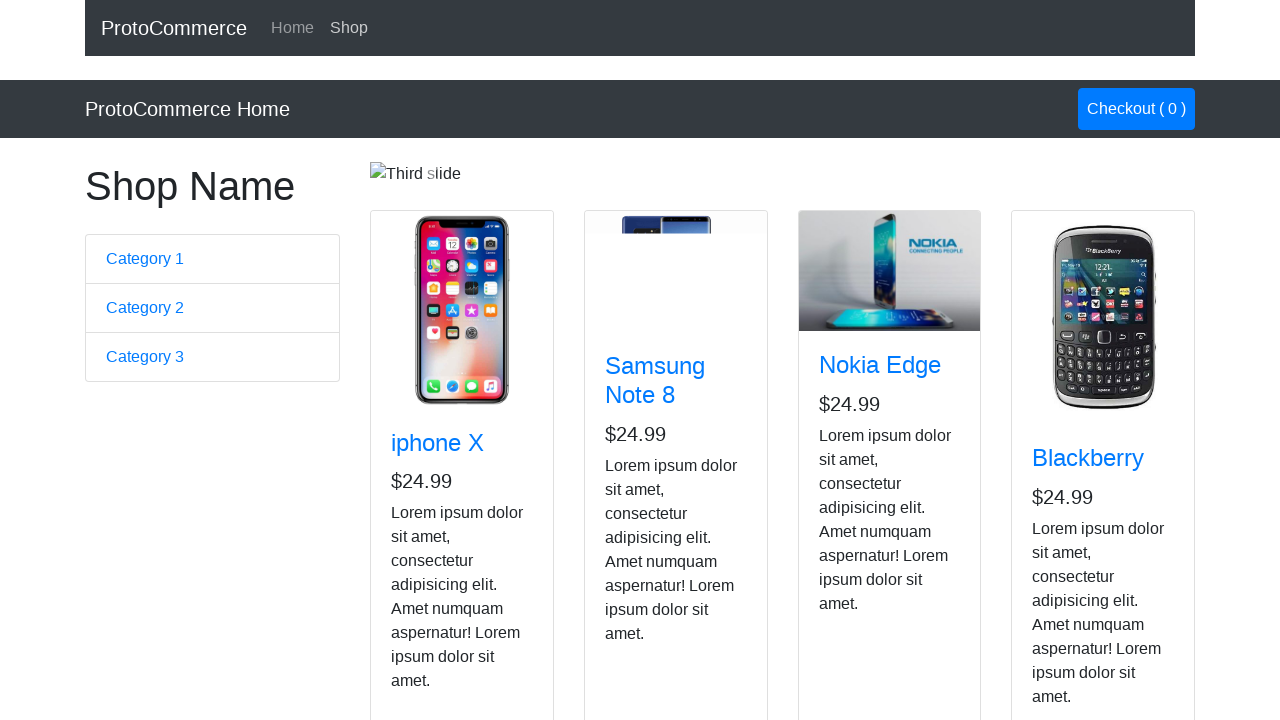

Added Nokia Edge item to cart at (854, 528) on app-card >> internal:has-text="Nokia Edge"i >> internal:role=button
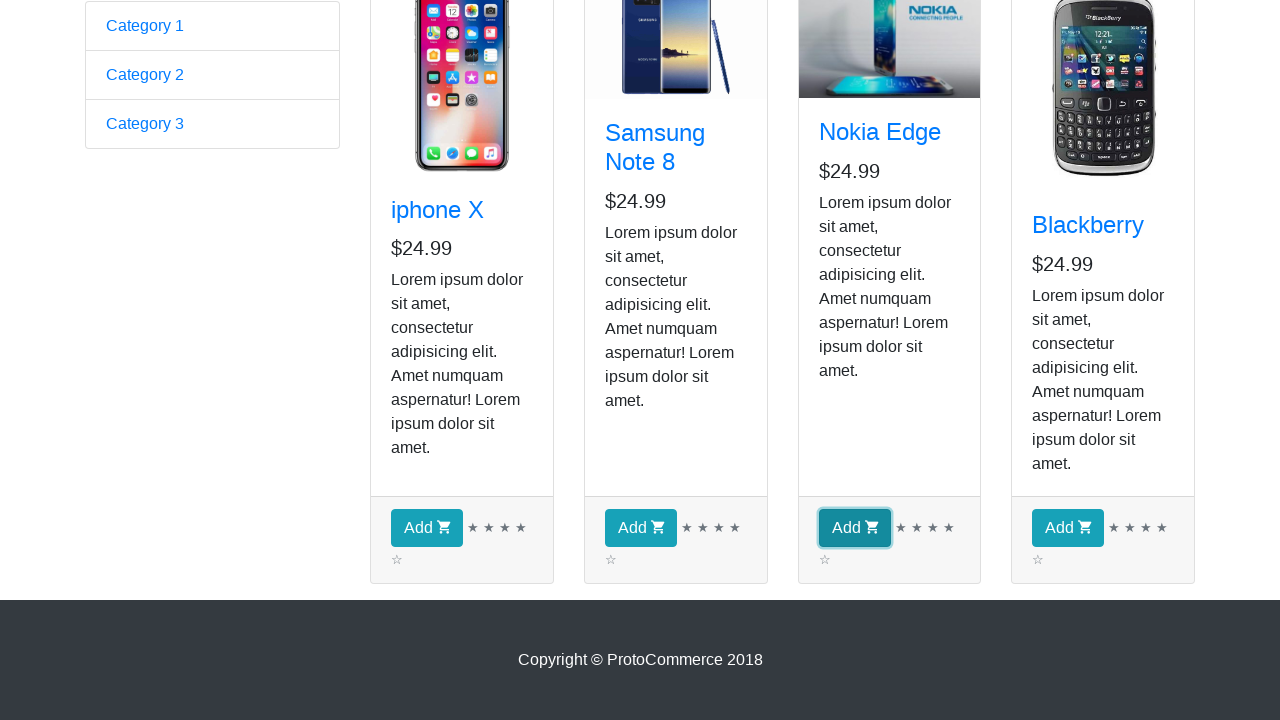

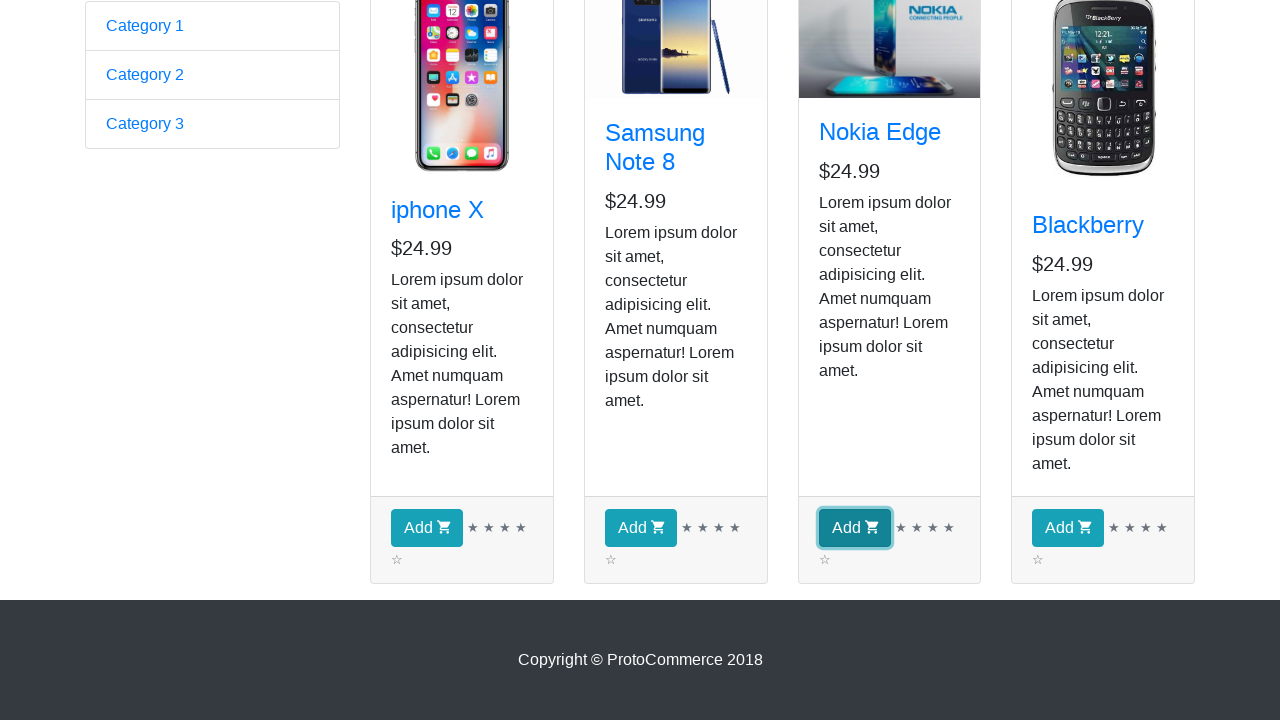